Tests dropdown selection on a demo request form by using JavaScript to change the value of a dropdown element for Solution Interest

Starting URL: https://saucelabs.com/request-demo

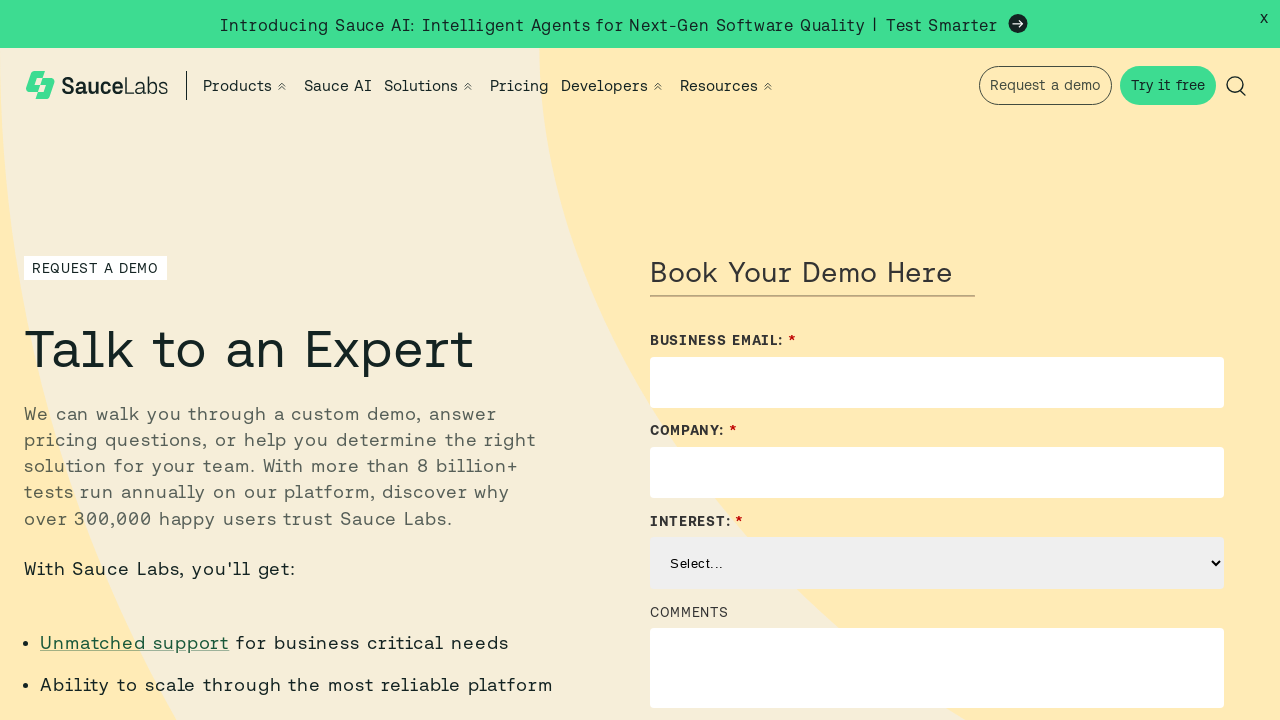

Used JavaScript to set Solution Interest dropdown value to 'Visual Testing'
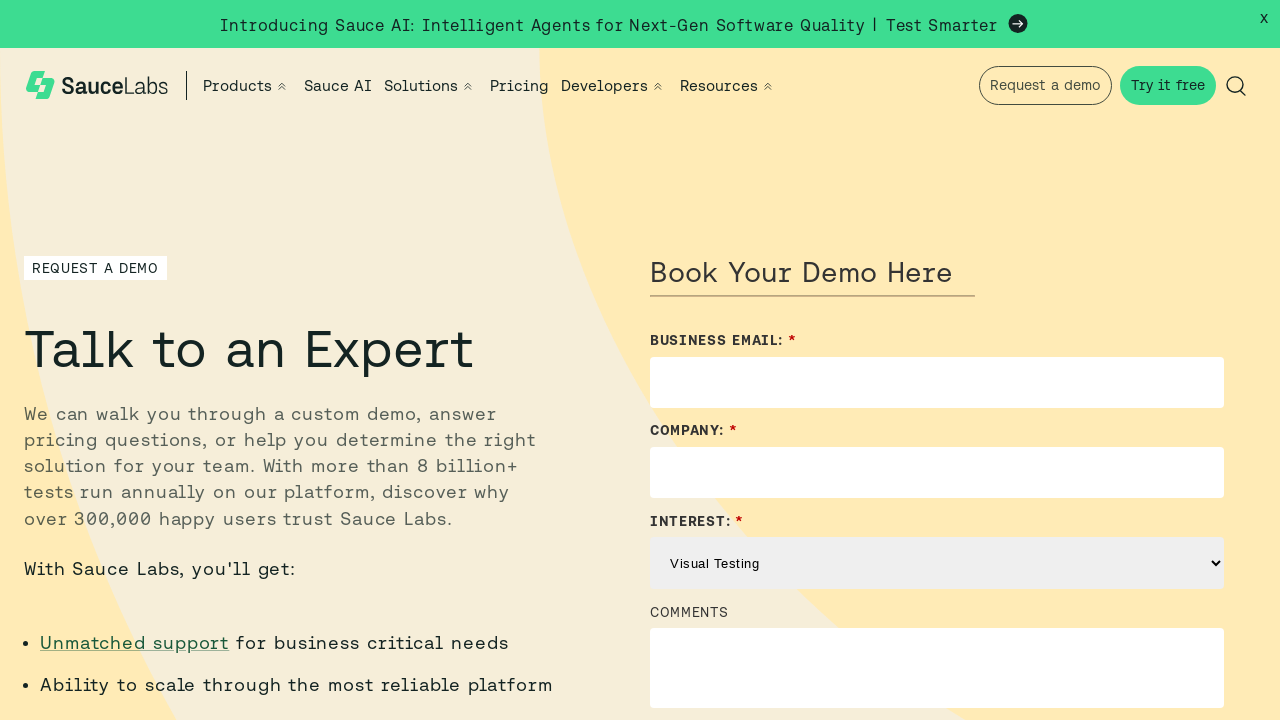

Waited 1 second for dropdown value change to be processed
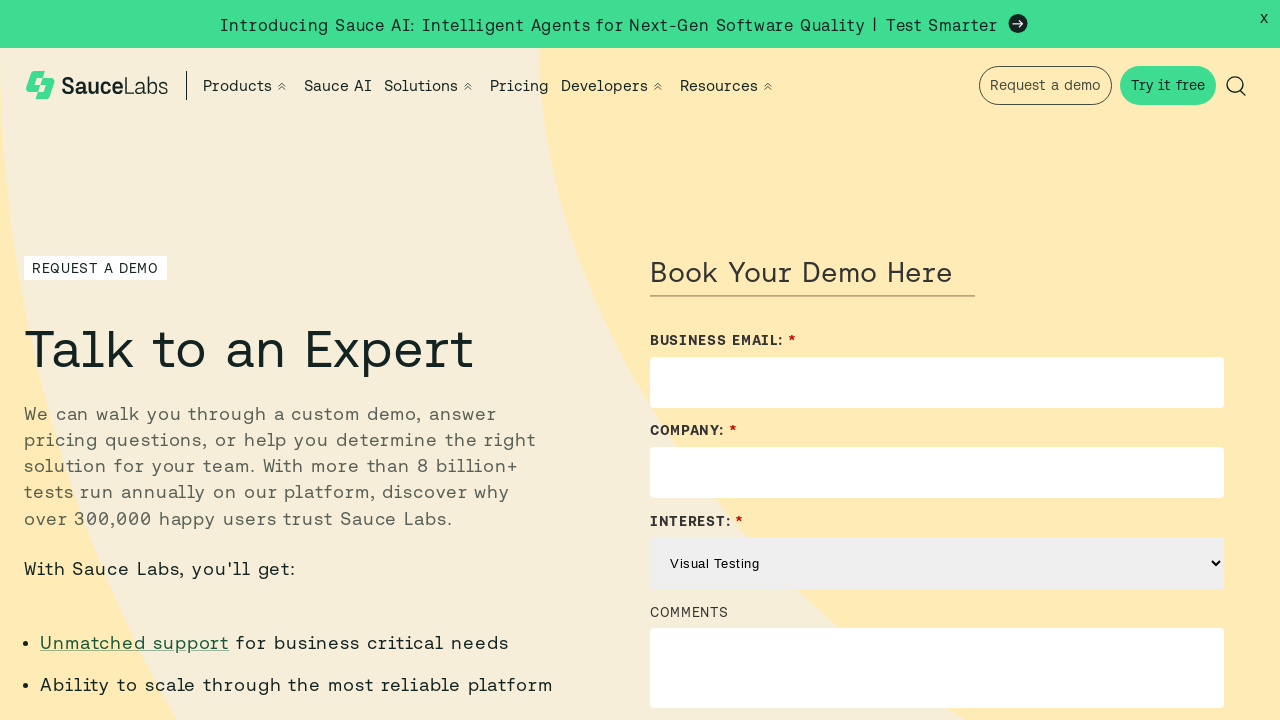

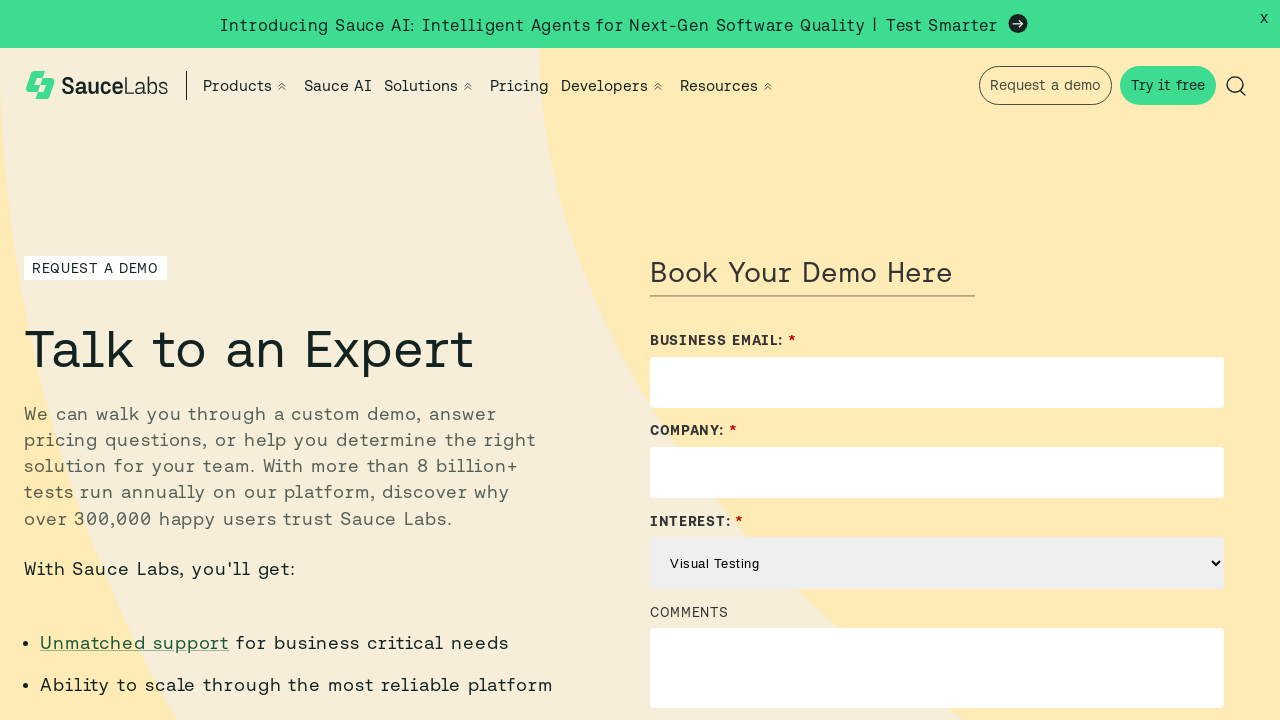